Comprehensive test of various web elements including radio buttons, dropdowns, checkboxes, autocomplete, alerts, and visibility controls on a practice automation page

Starting URL: https://rahulshettyacademy.com/AutomationPractice

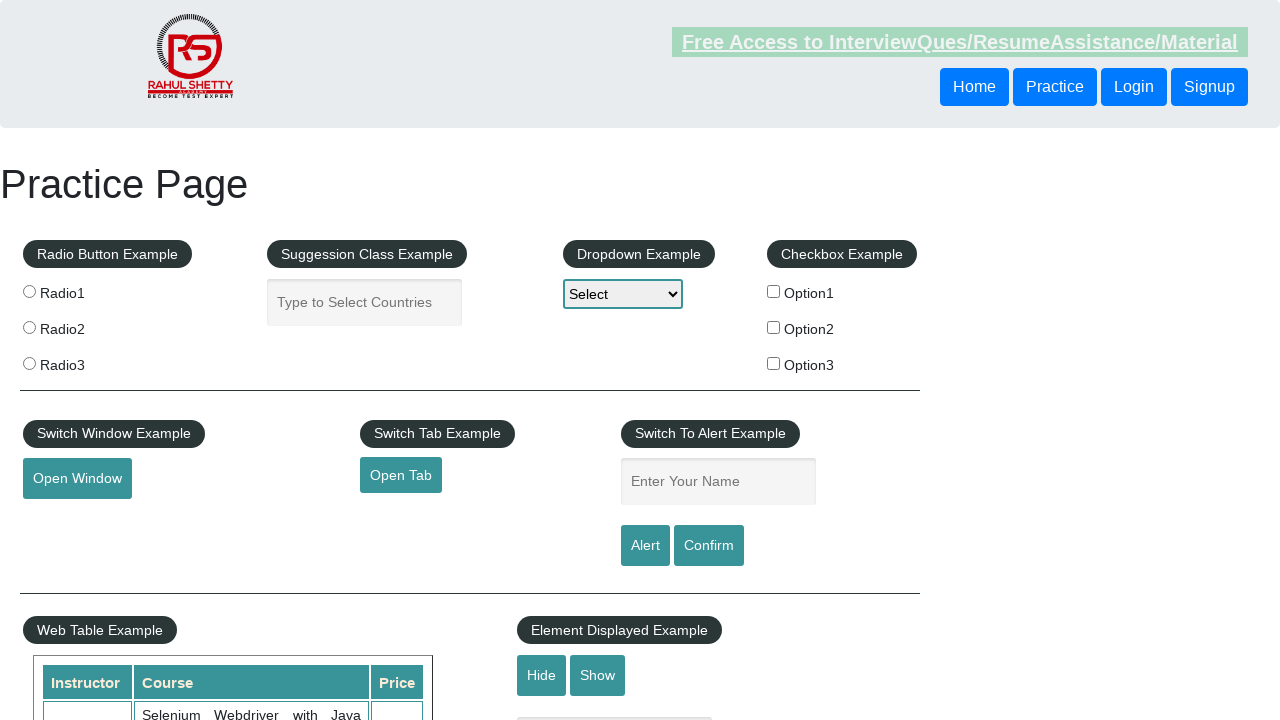

Clicked radio button option 2 at (29, 327) on input[value='radio2']
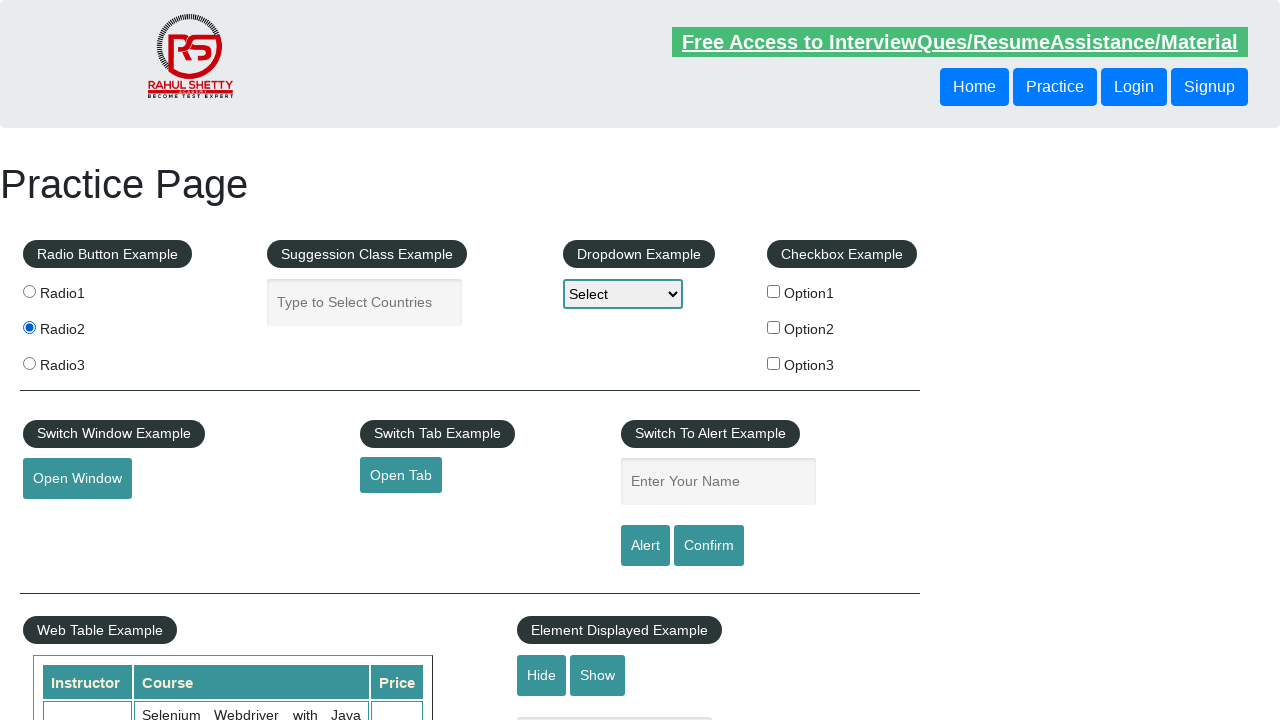

Selected dropdown option by index 2 on #dropdown-class-example
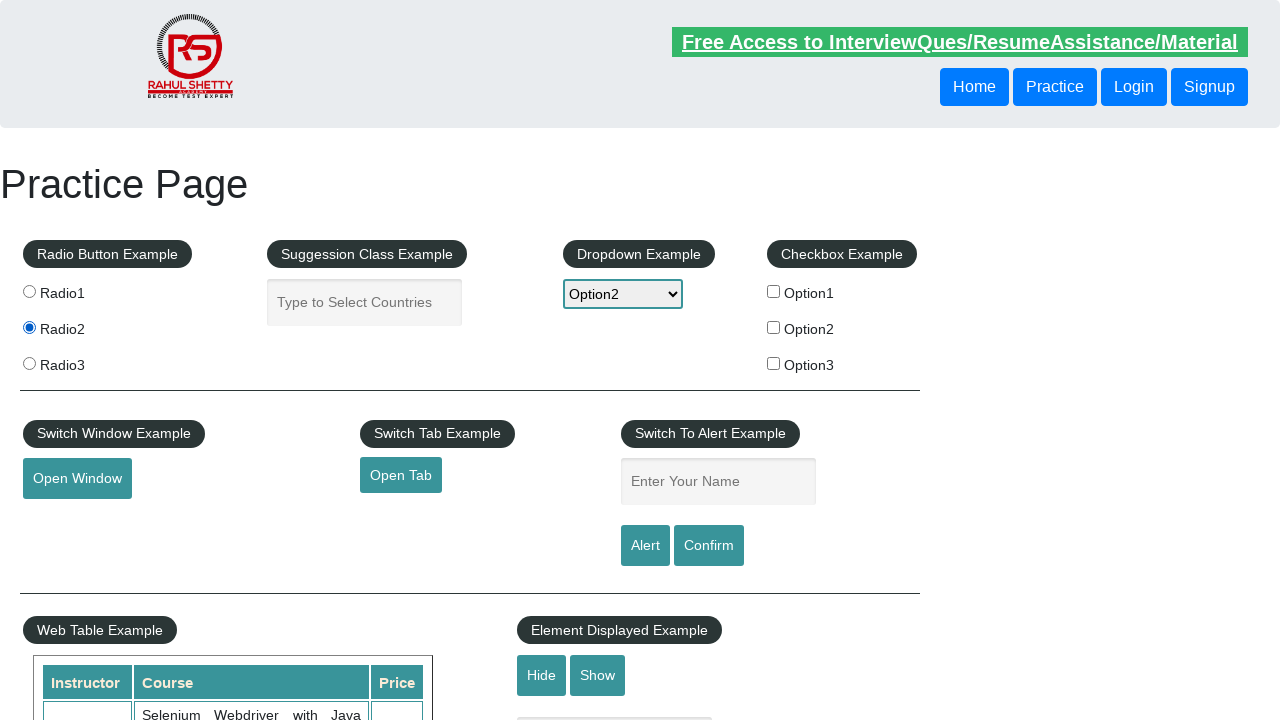

Selected dropdown option by value 'option1' on #dropdown-class-example
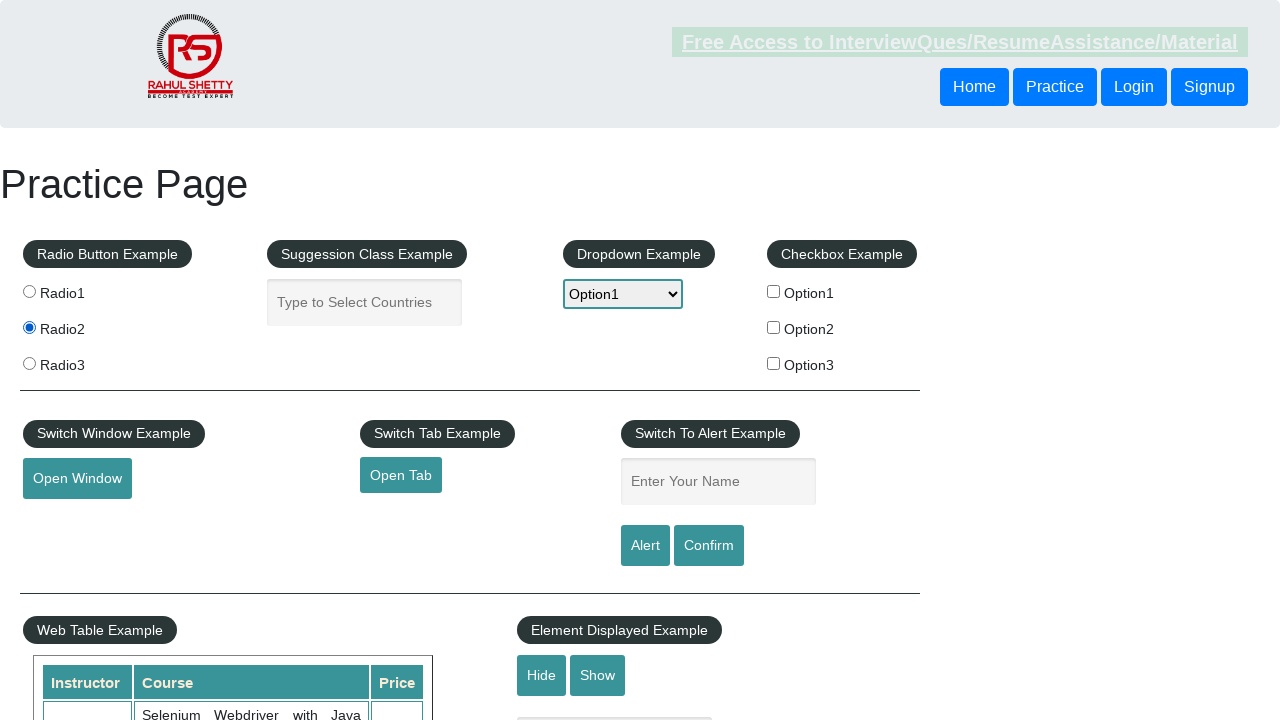

Selected dropdown option by visible text 'Option3' on #dropdown-class-example
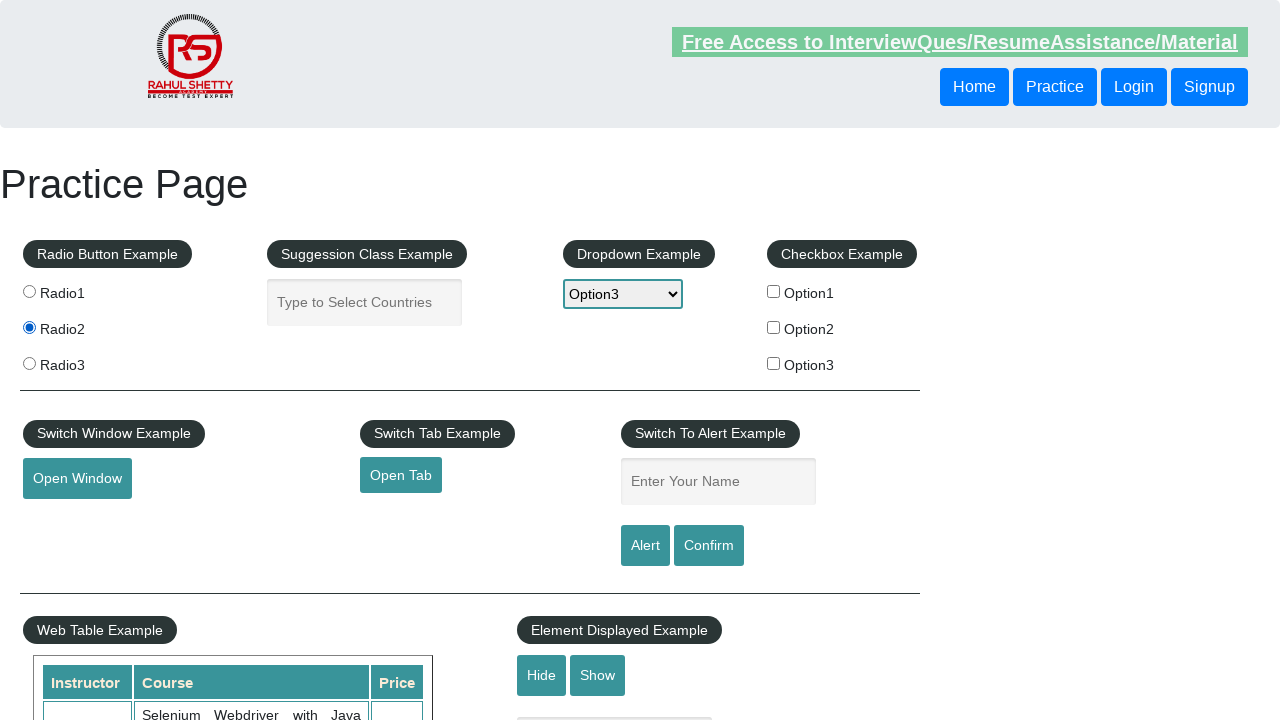

Clicked checkbox option 2 at (774, 327) on #checkBoxOption2
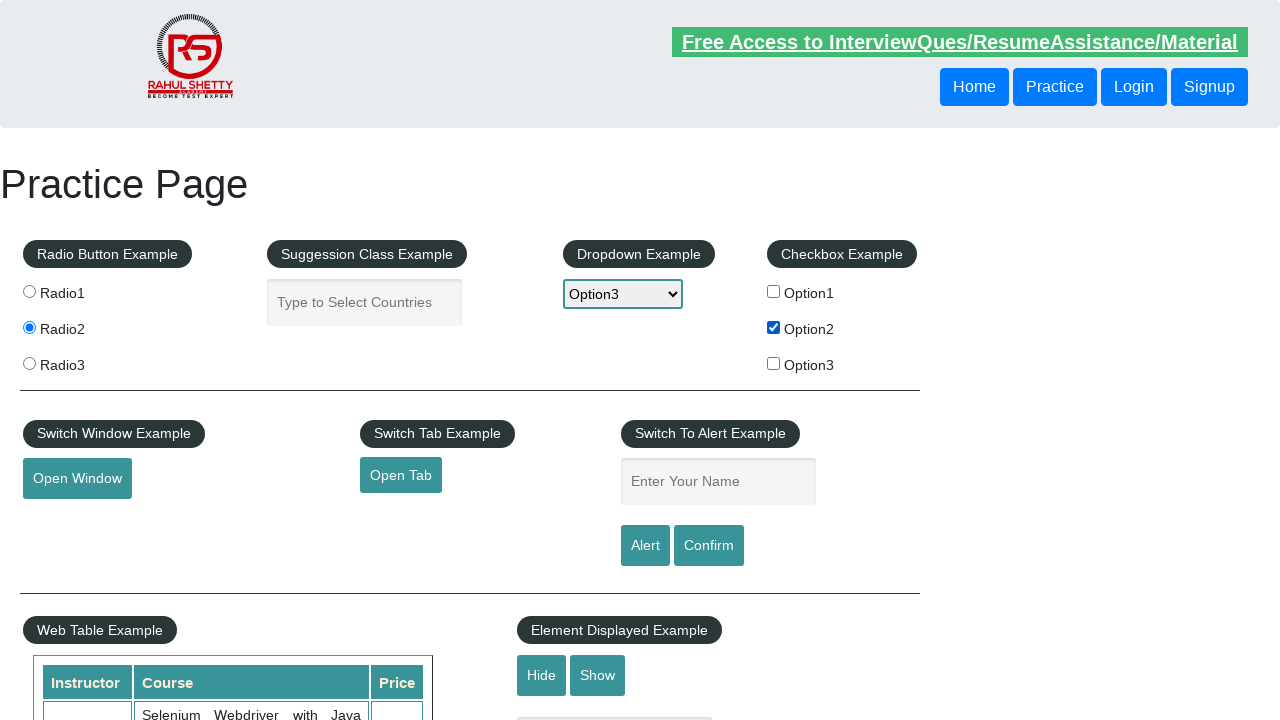

Filled autocomplete field with 'pa' on #autocomplete
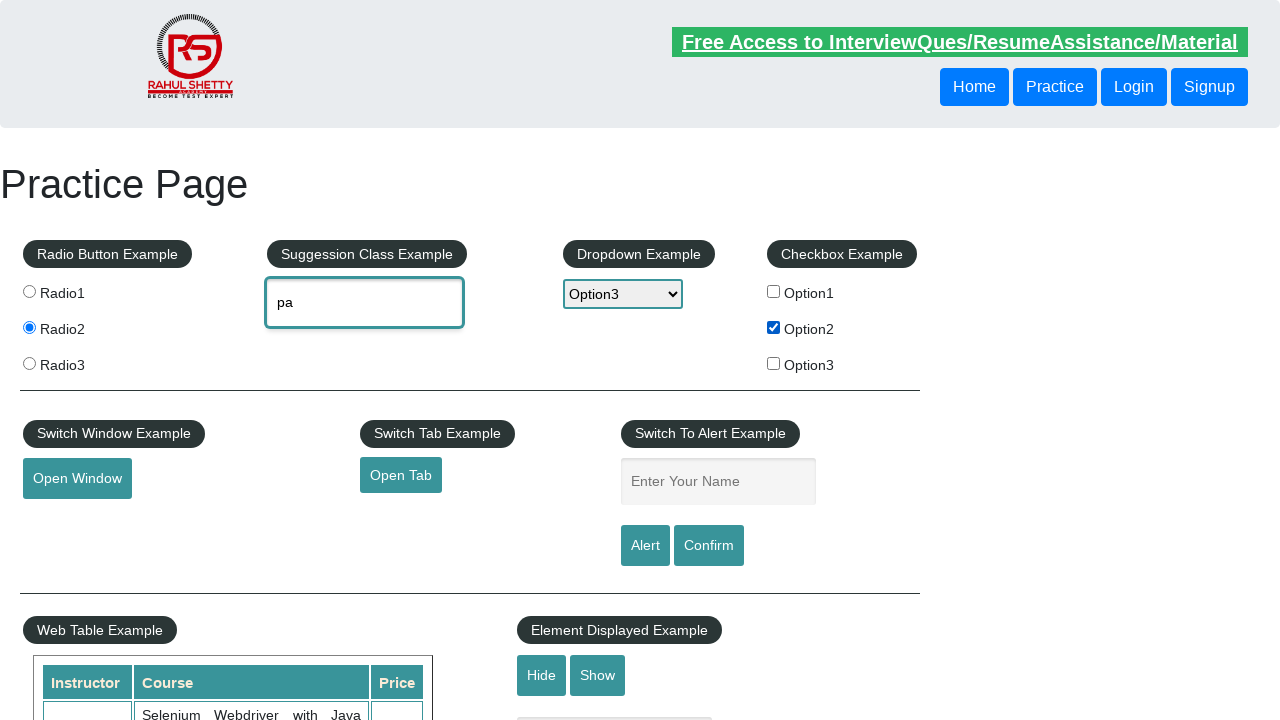

Selected 'Pakistan' from autocomplete suggestions at (365, 402) on li.ui-menu-item div:has-text('Pakistan')
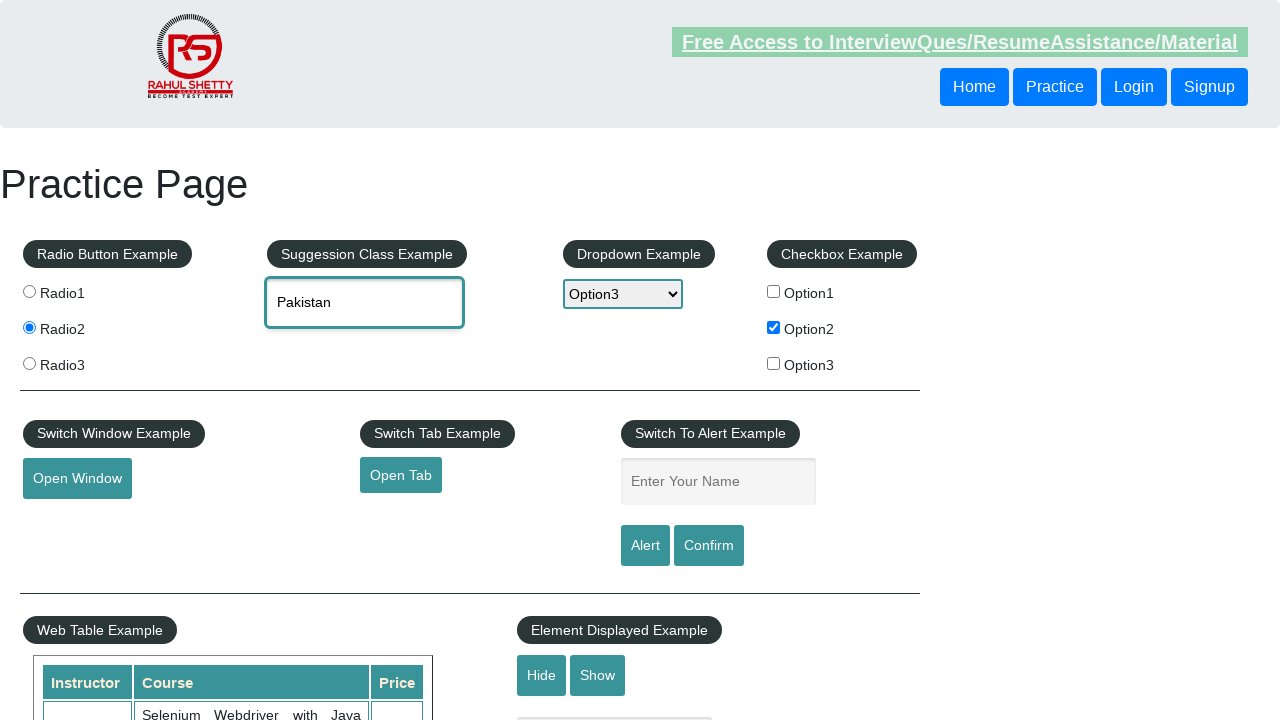

Clicked alert button at (645, 546) on #alertbtn
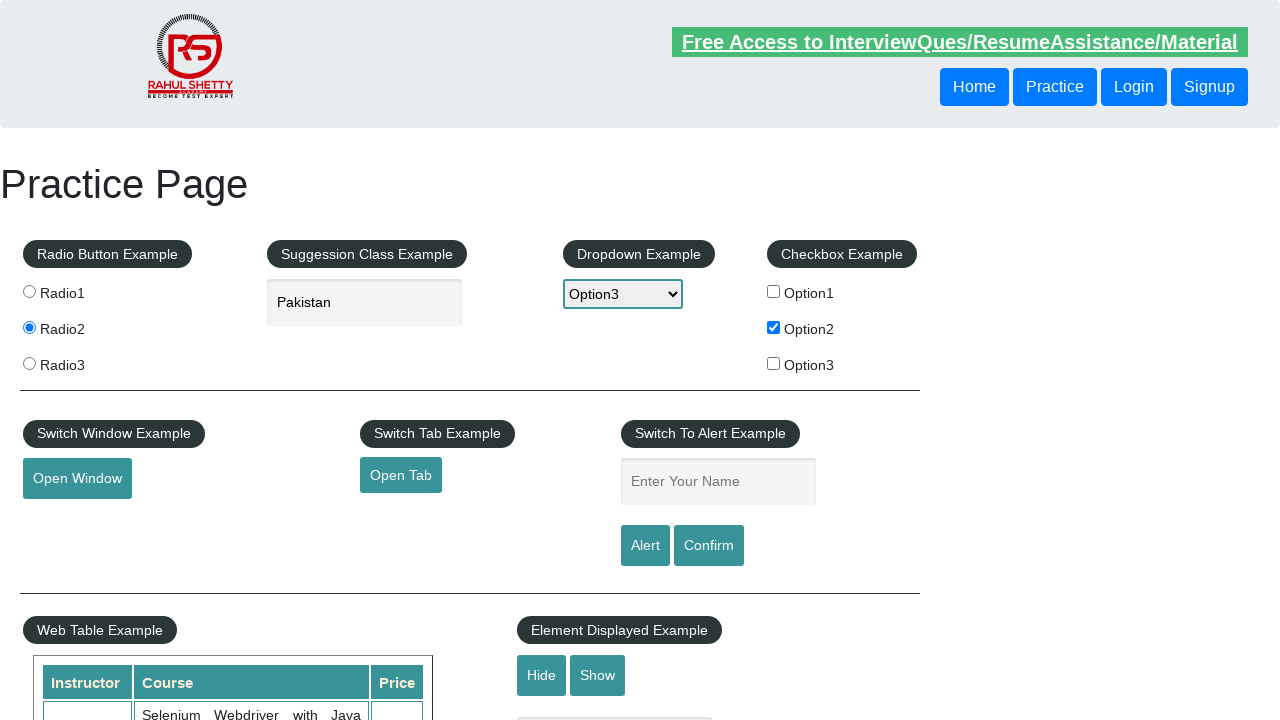

Accepted alert dialog
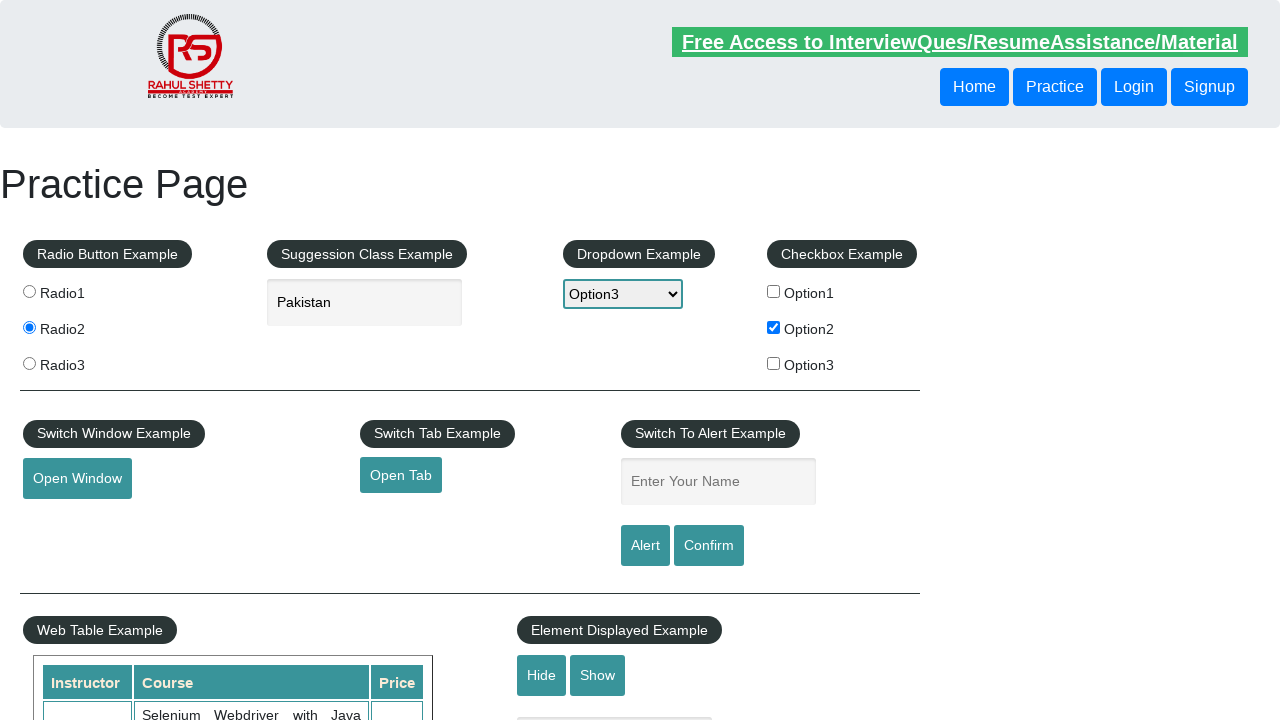

Clicked confirm button at (709, 546) on #confirmbtn
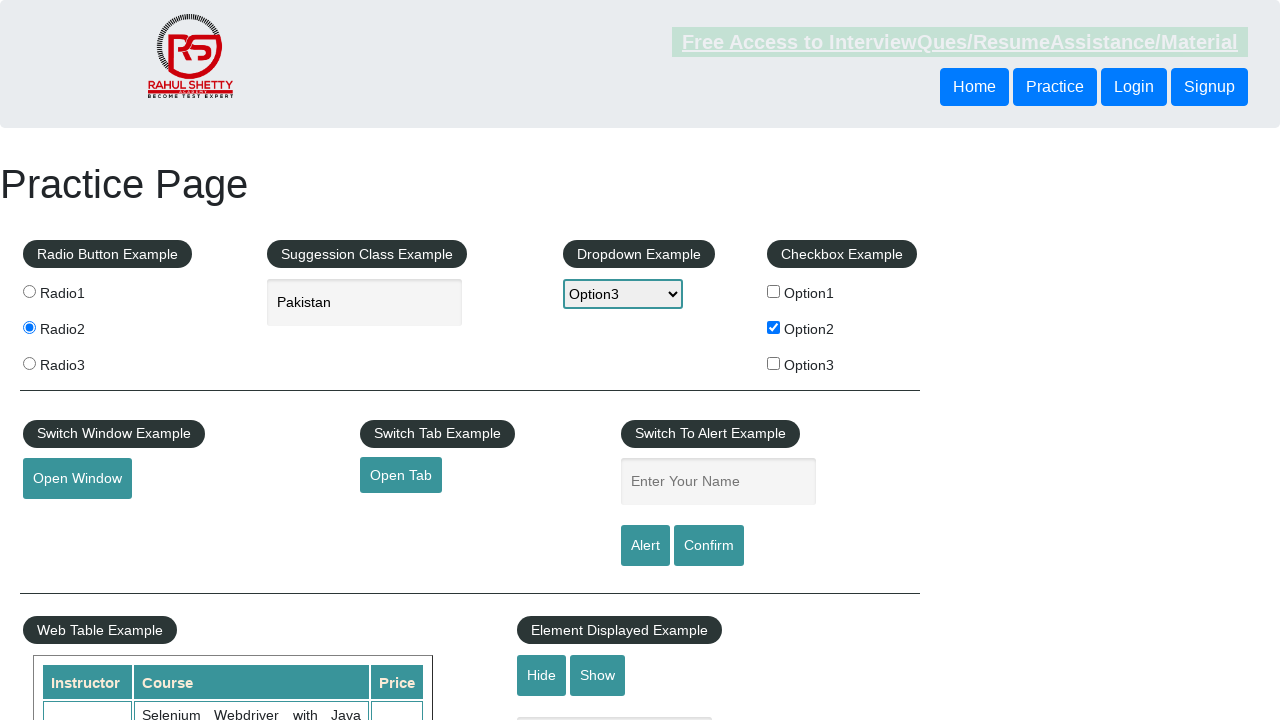

Dismissed confirm dialog
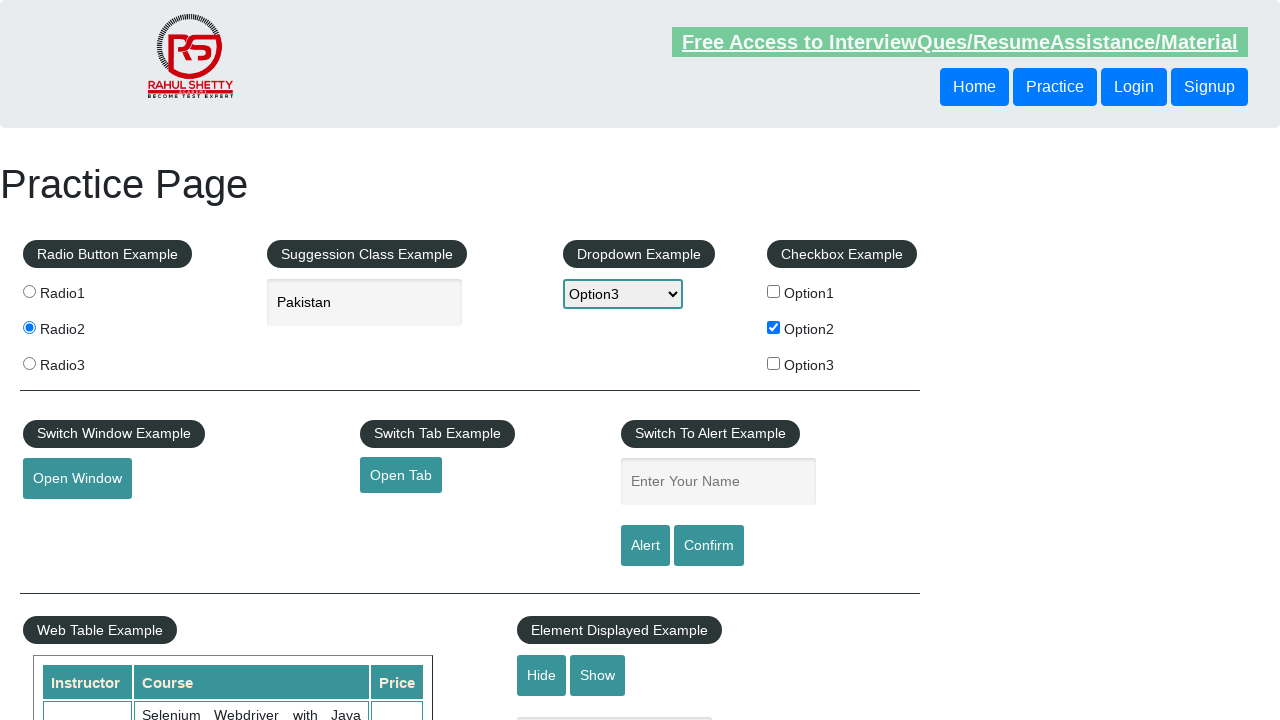

Filled name field with 'Saif' on #name
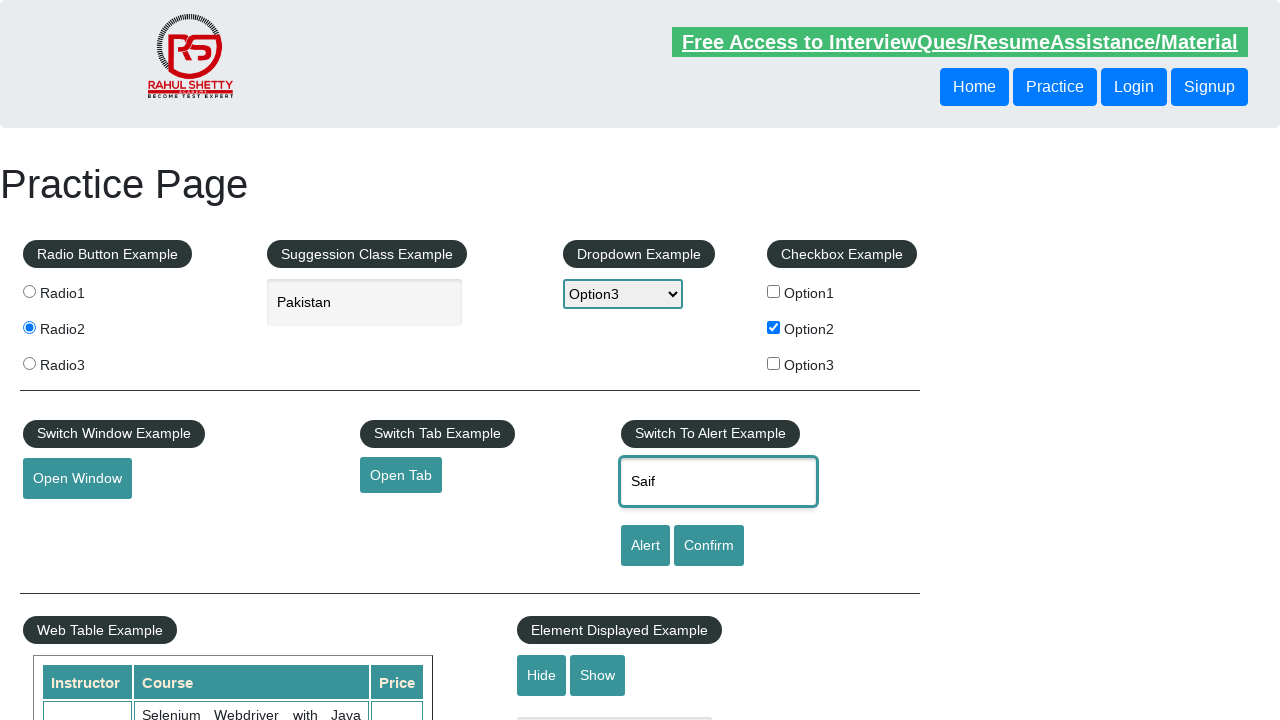

Clicked alert button after entering name at (645, 546) on #alertbtn
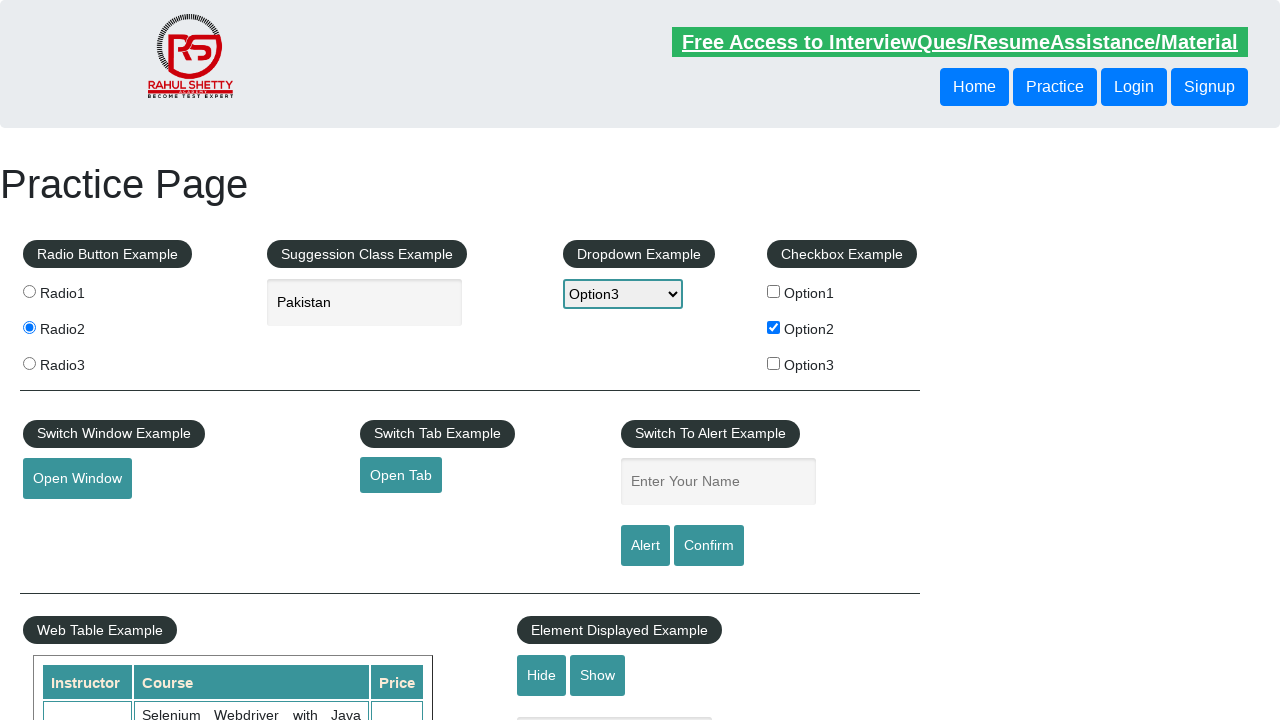

Filled name field with 'Saif' again on #name
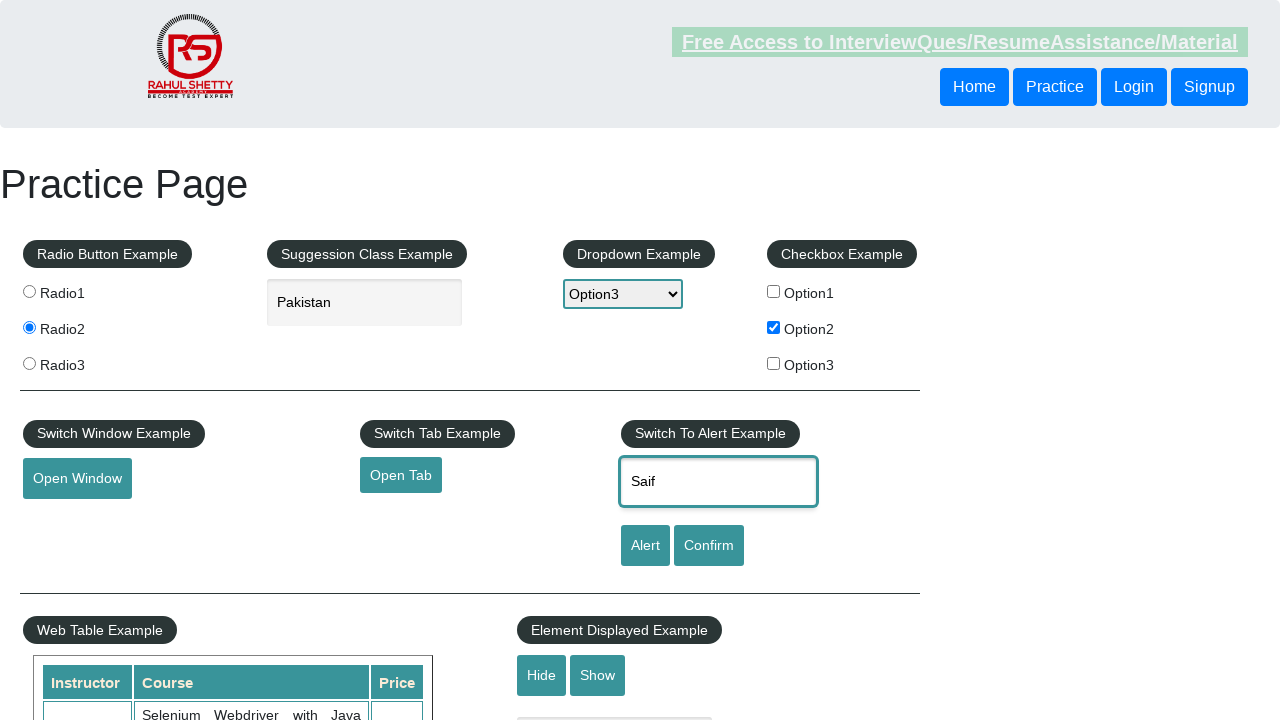

Clicked confirm button after entering name at (709, 546) on #confirmbtn
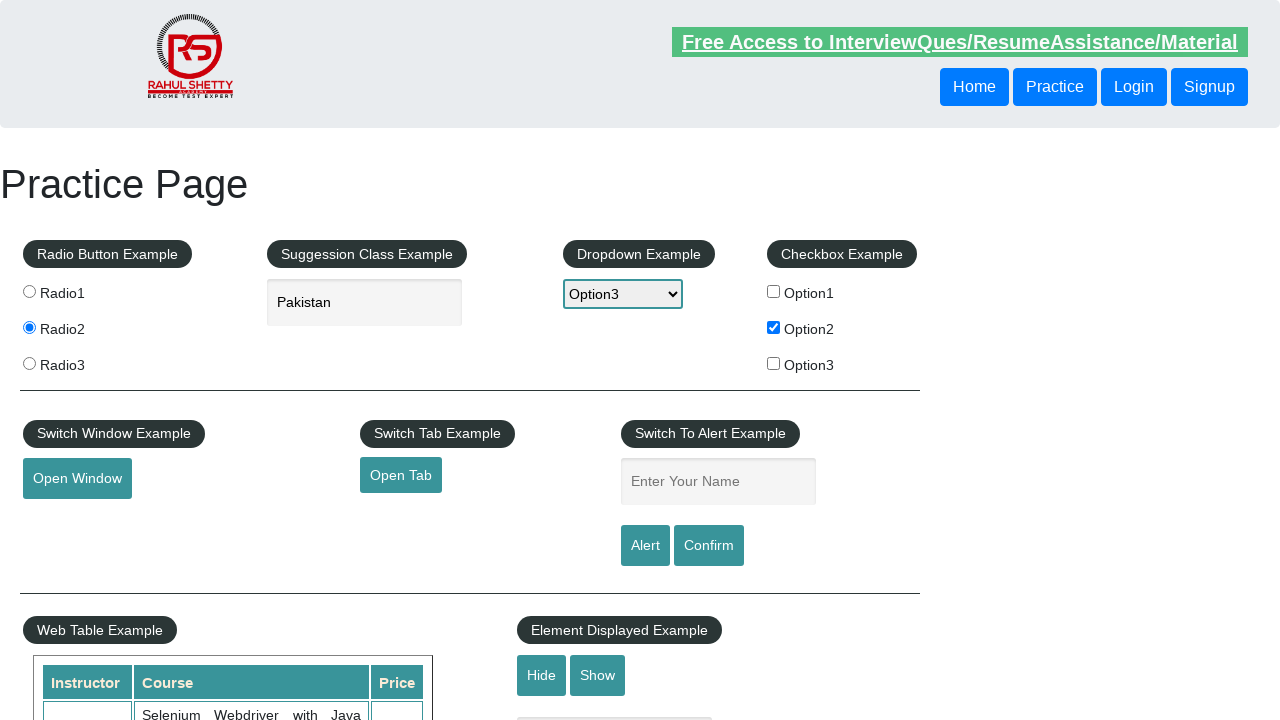

Clicked hide textbox button at (542, 675) on #hide-textbox
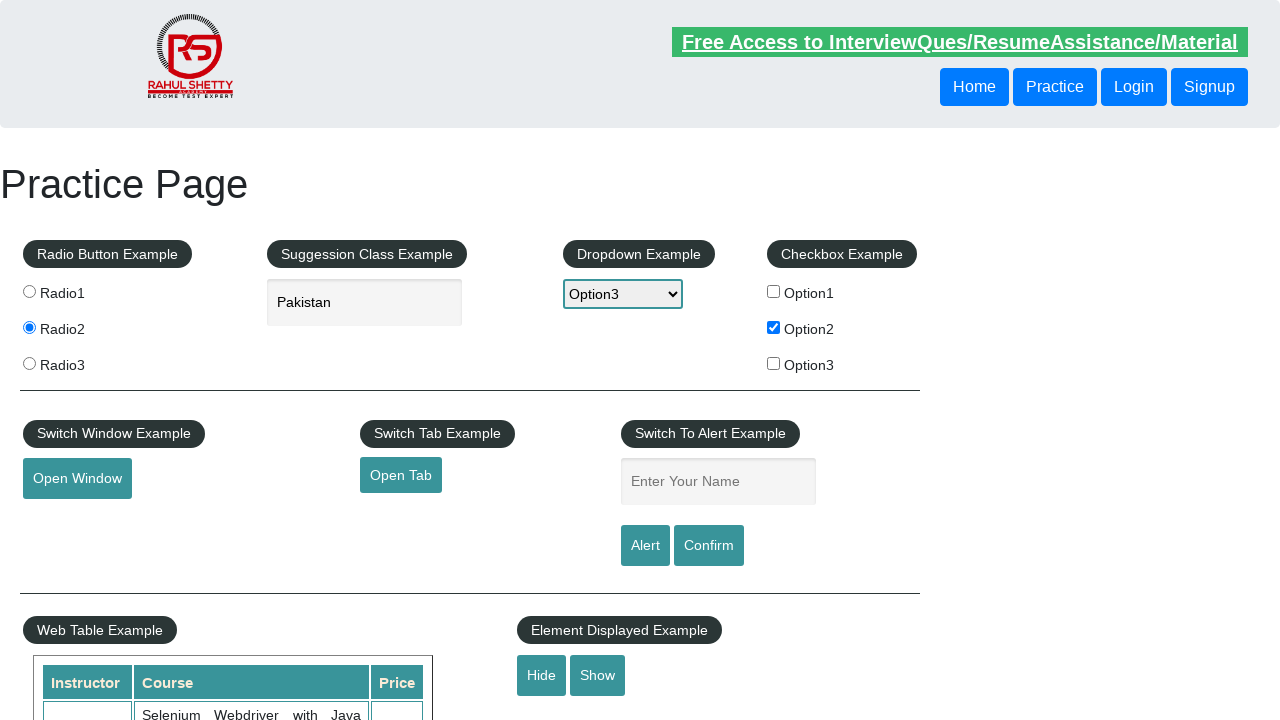

Verified that displayed-text element is hidden (style contains 'none')
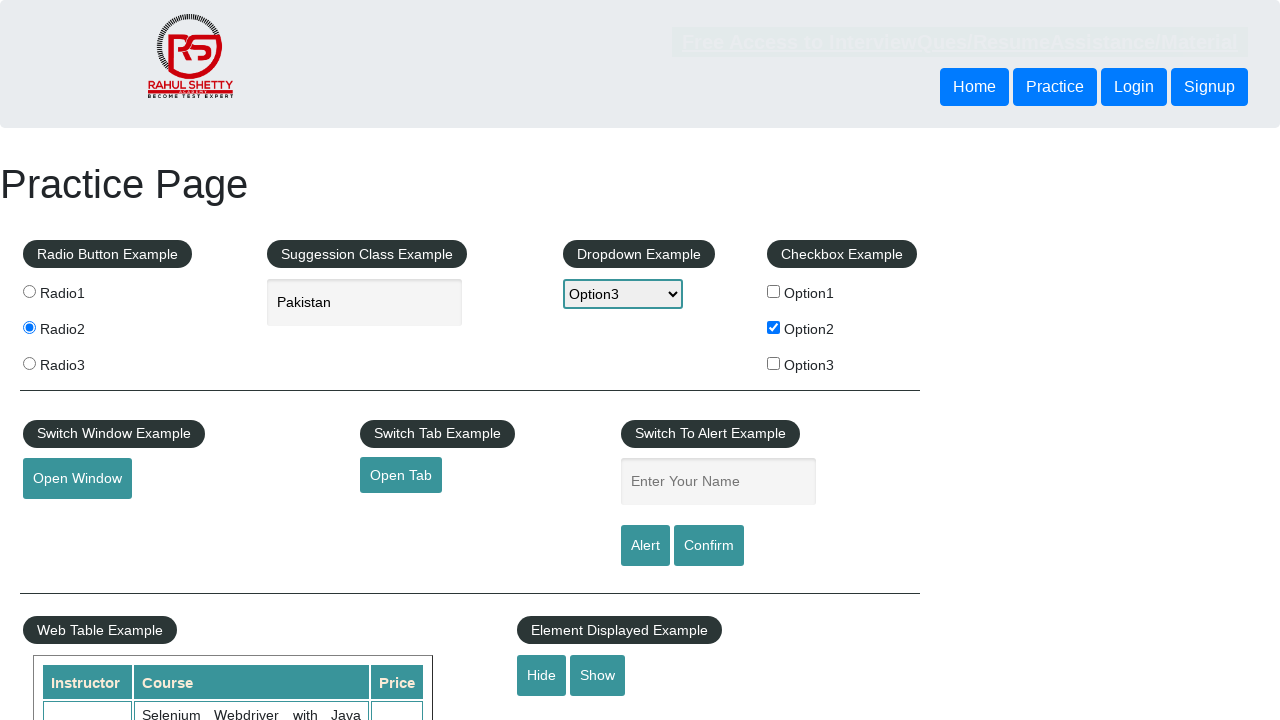

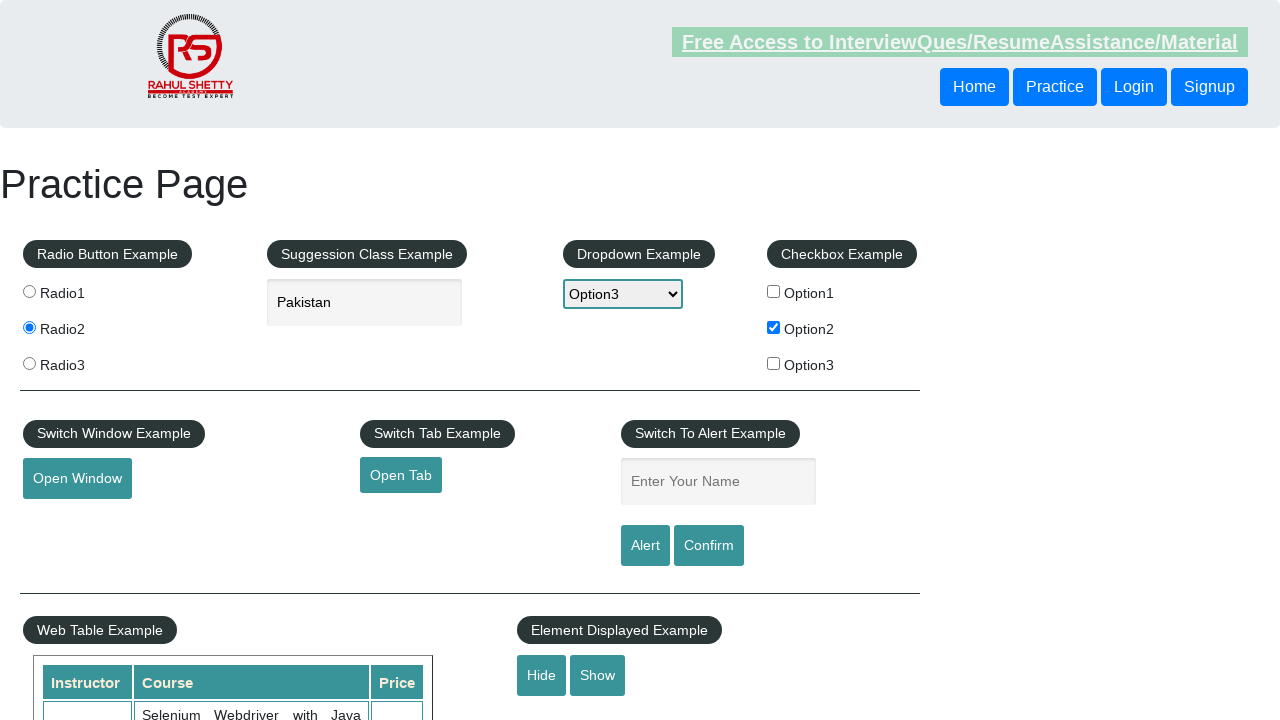